Dismisses a promotional popup dialog on the Biletix homepage

Starting URL: https://www.biletix.com/anasayfa/TURKIYE/tr

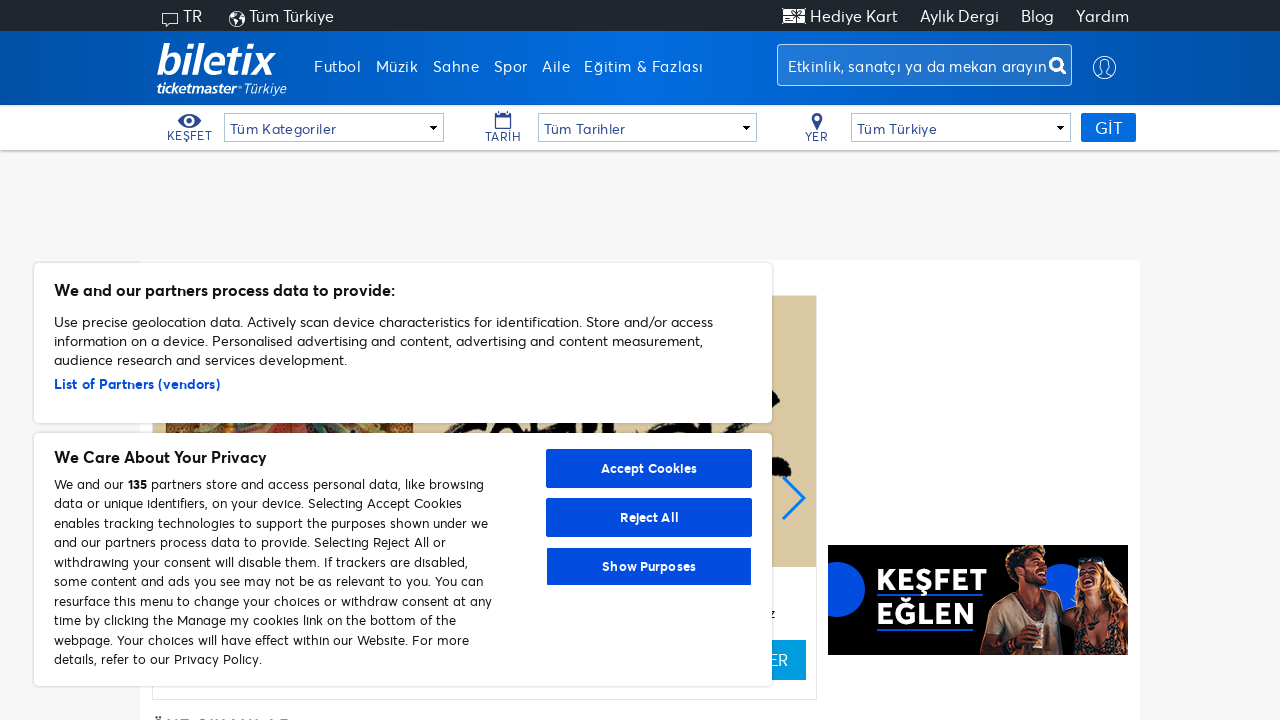

Promotional popup not present on Biletix homepage on //*[@id='adddialog2']/*
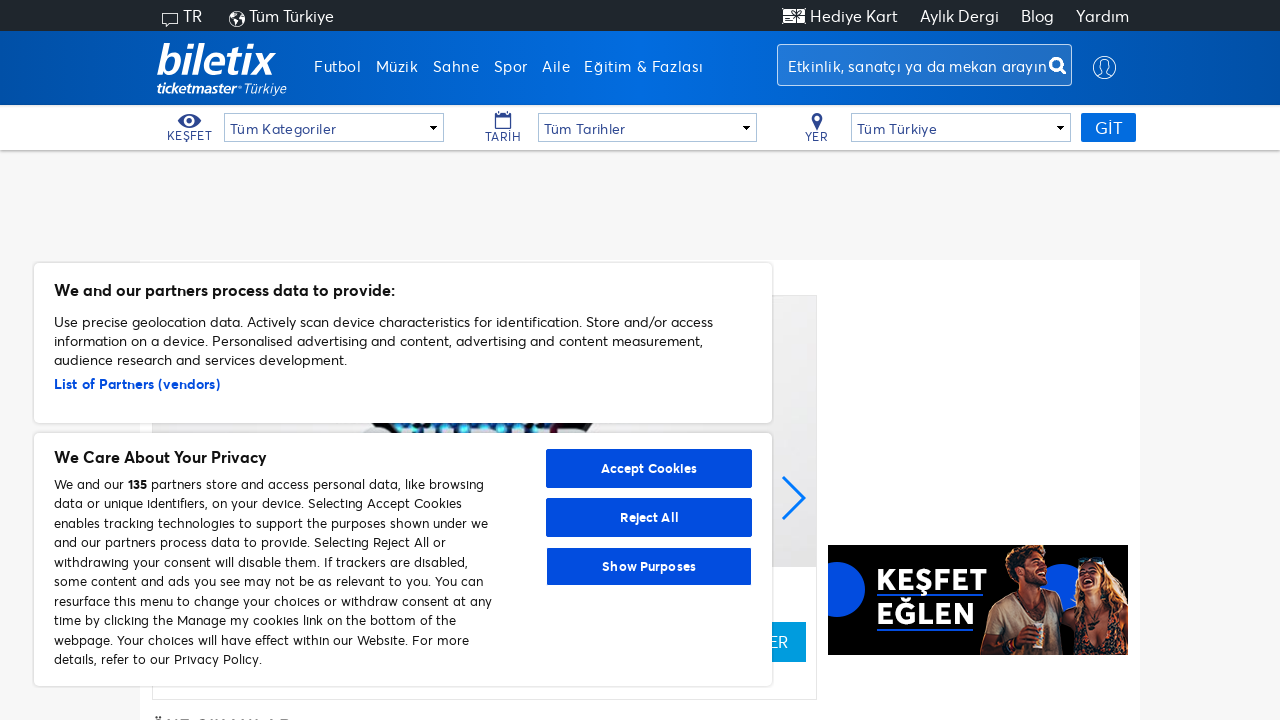

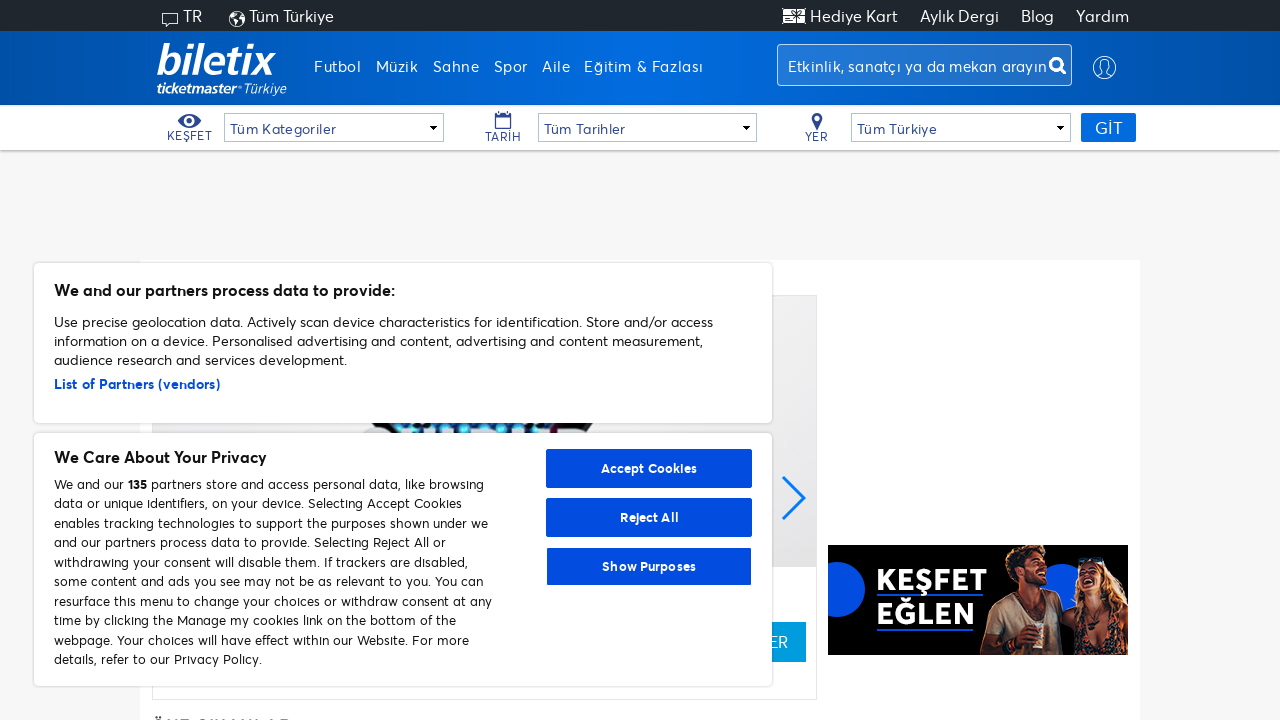